Tests browser window handling by clicking a link that opens a new window and switching between parent and child windows

Starting URL: https://the-internet.herokuapp.com/windows

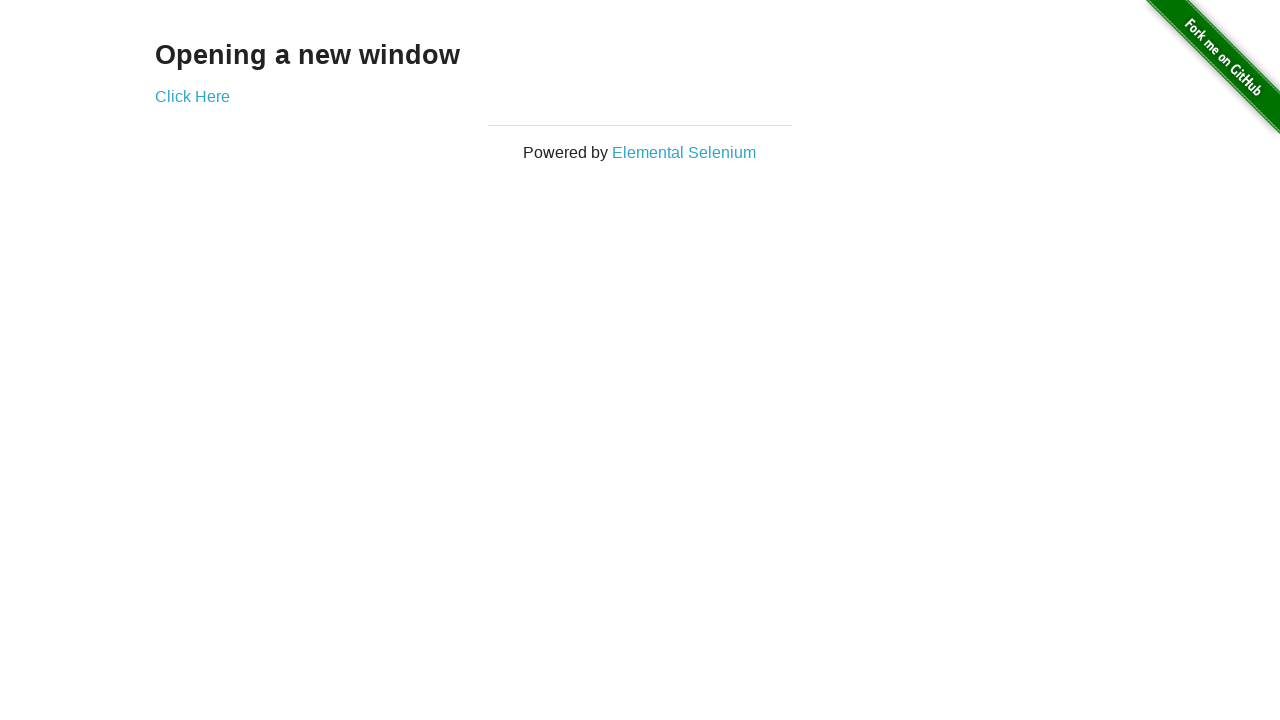

Clicked 'Click Here' link to open new window at (192, 96) on xpath=//a[contains(text(), 'Click Here')]
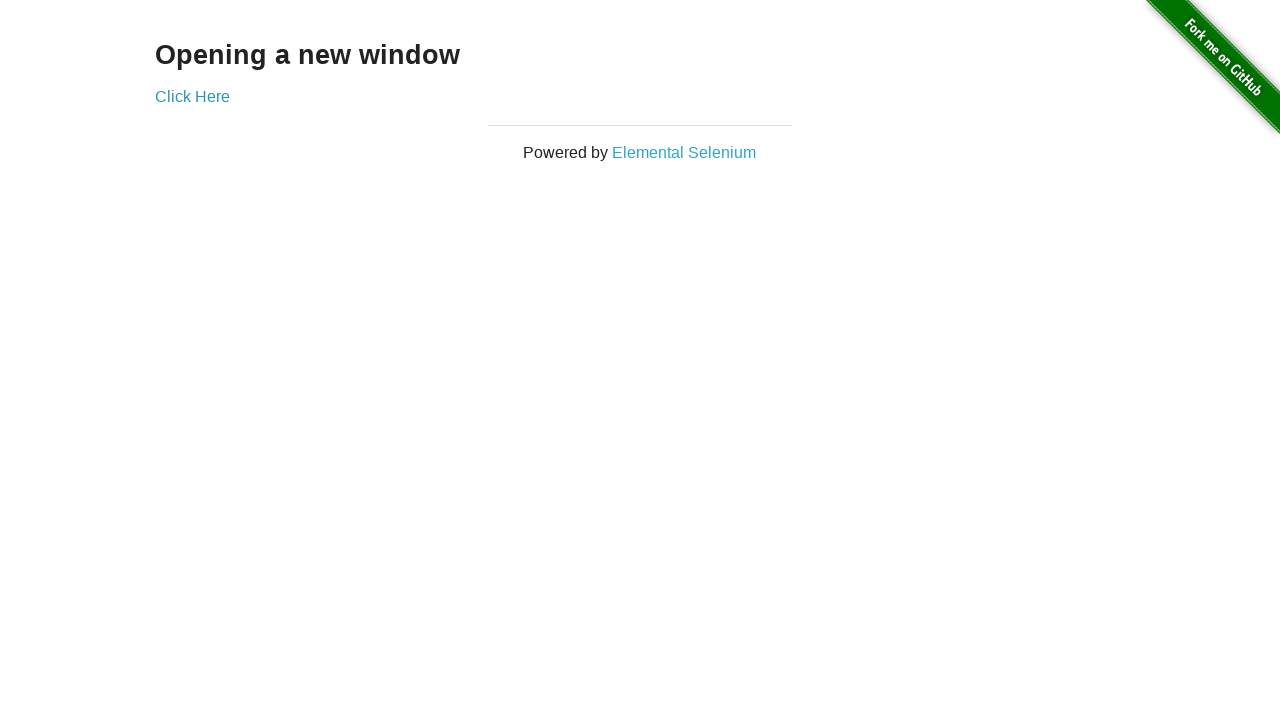

New window loaded
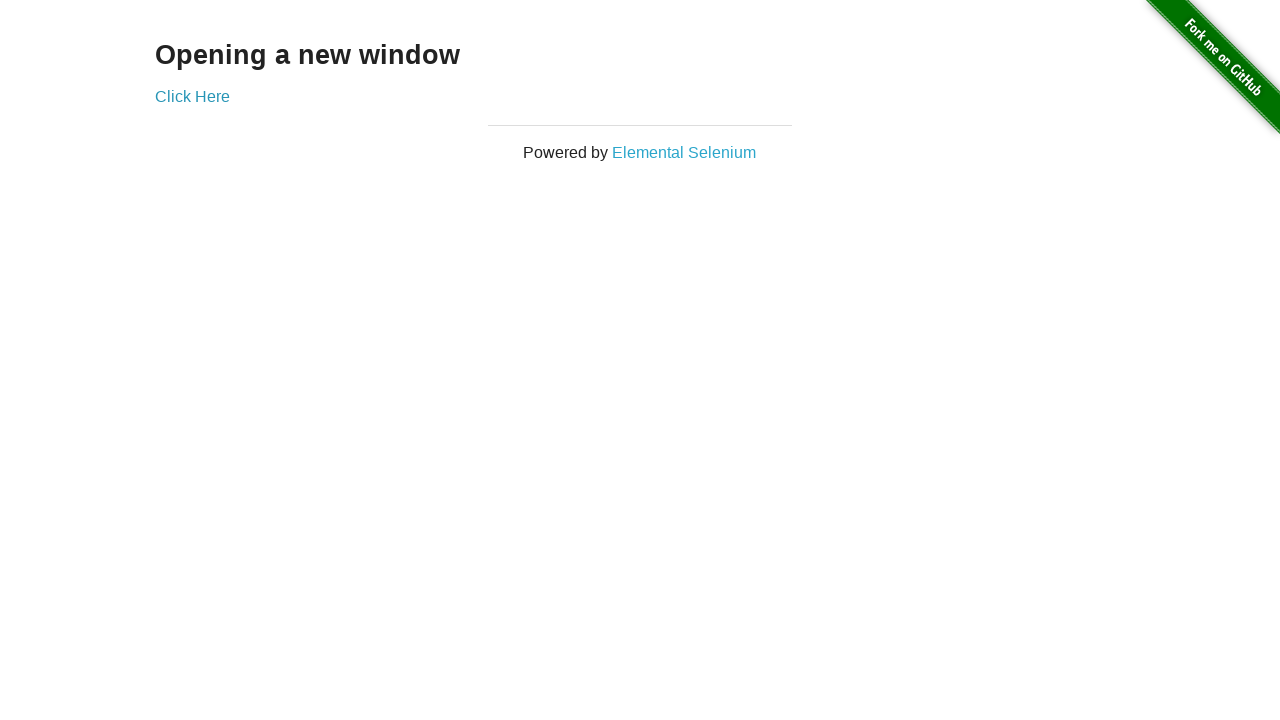

Retrieved child window title: New Window
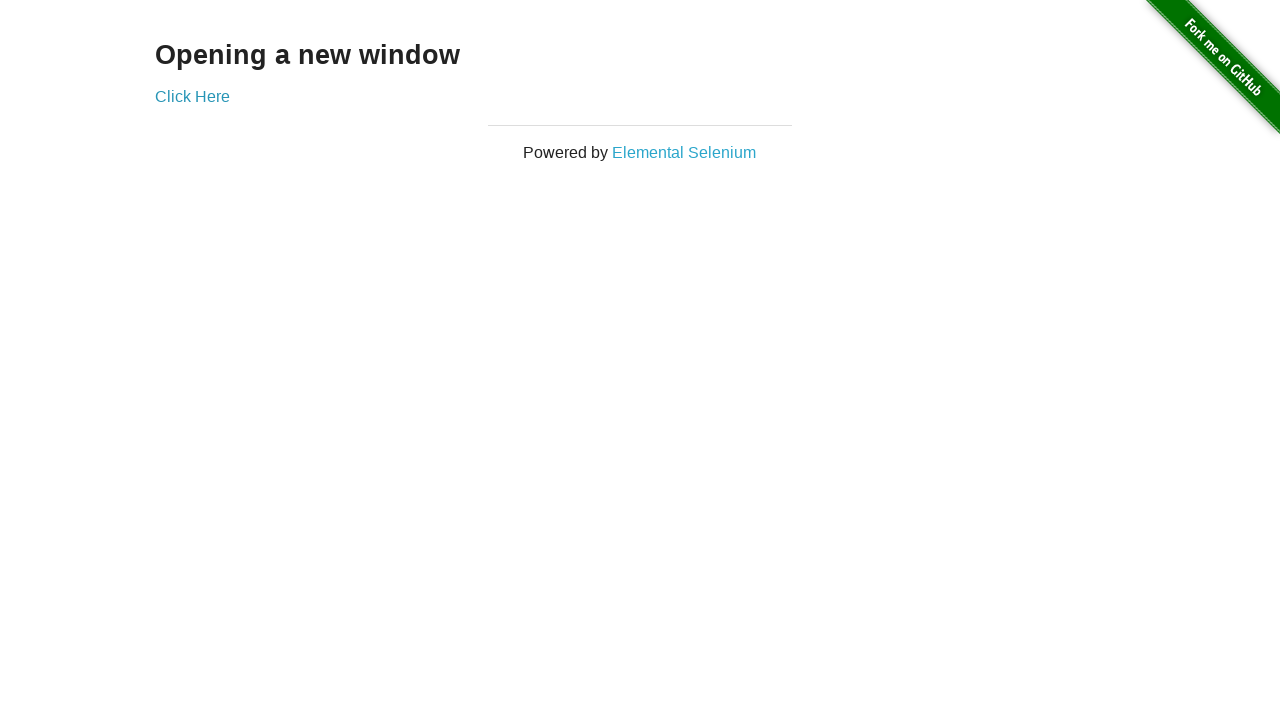

Closed child window
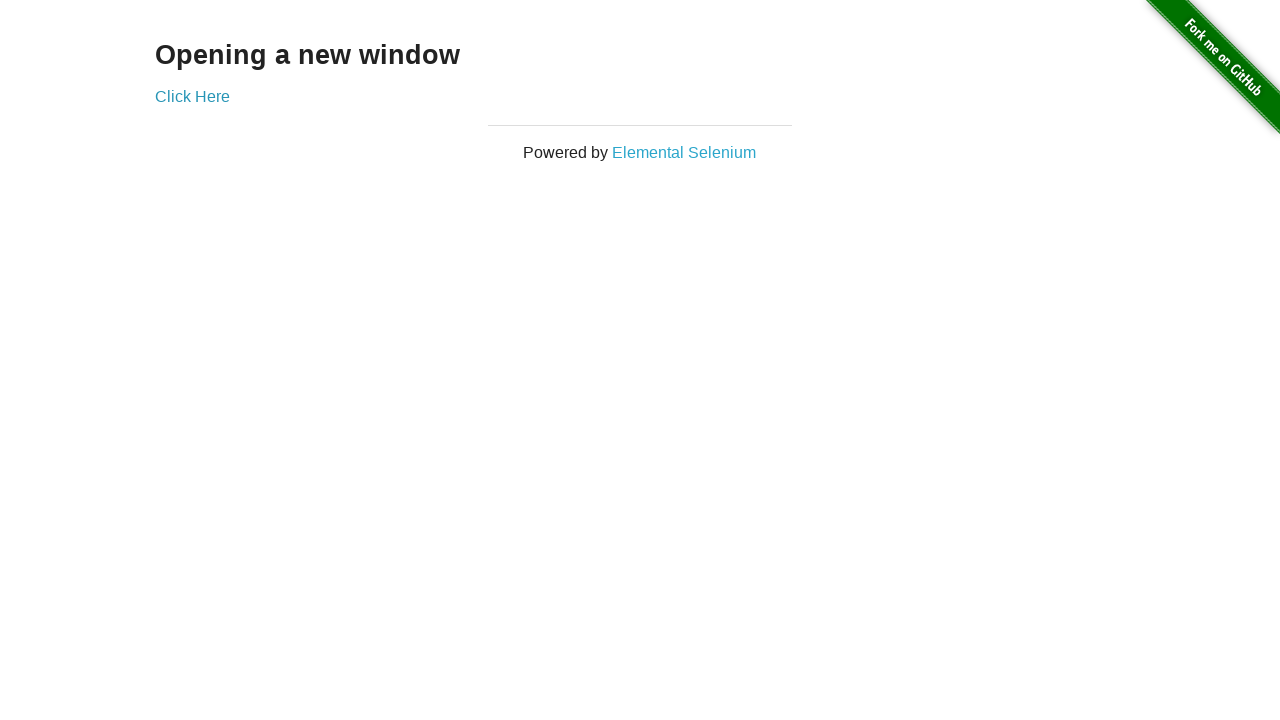

Retrieved parent window title: The Internet
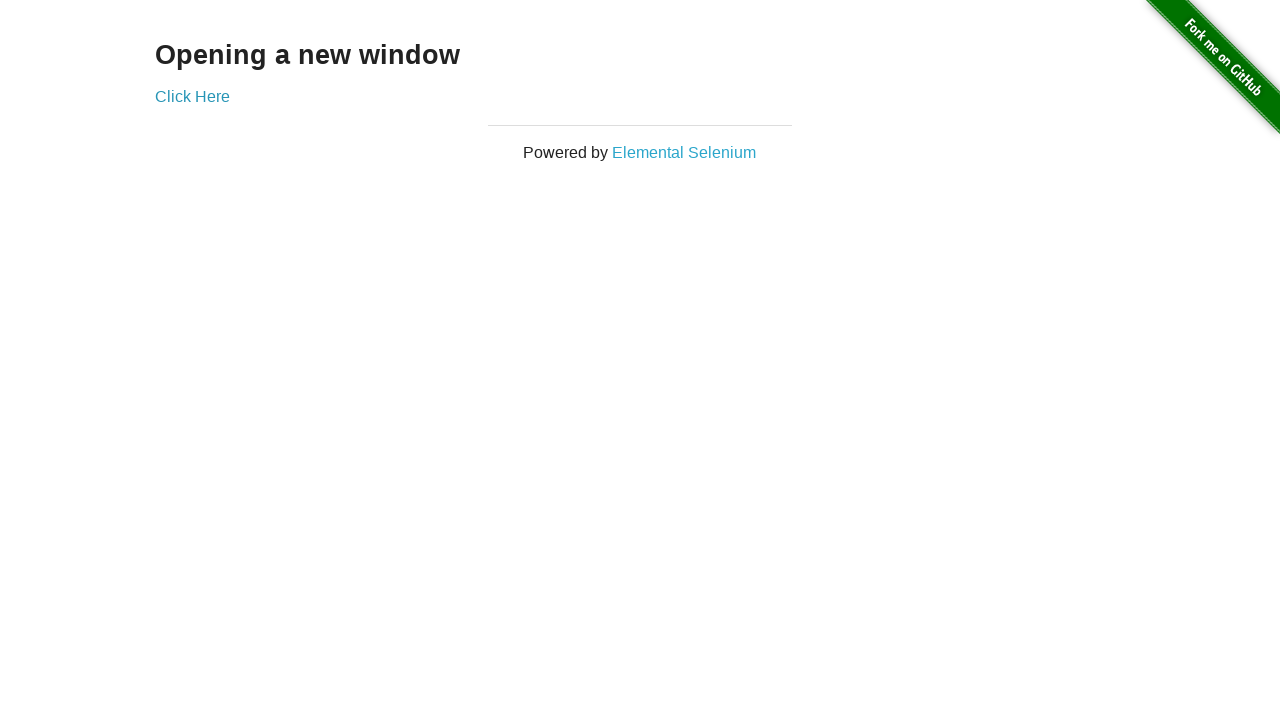

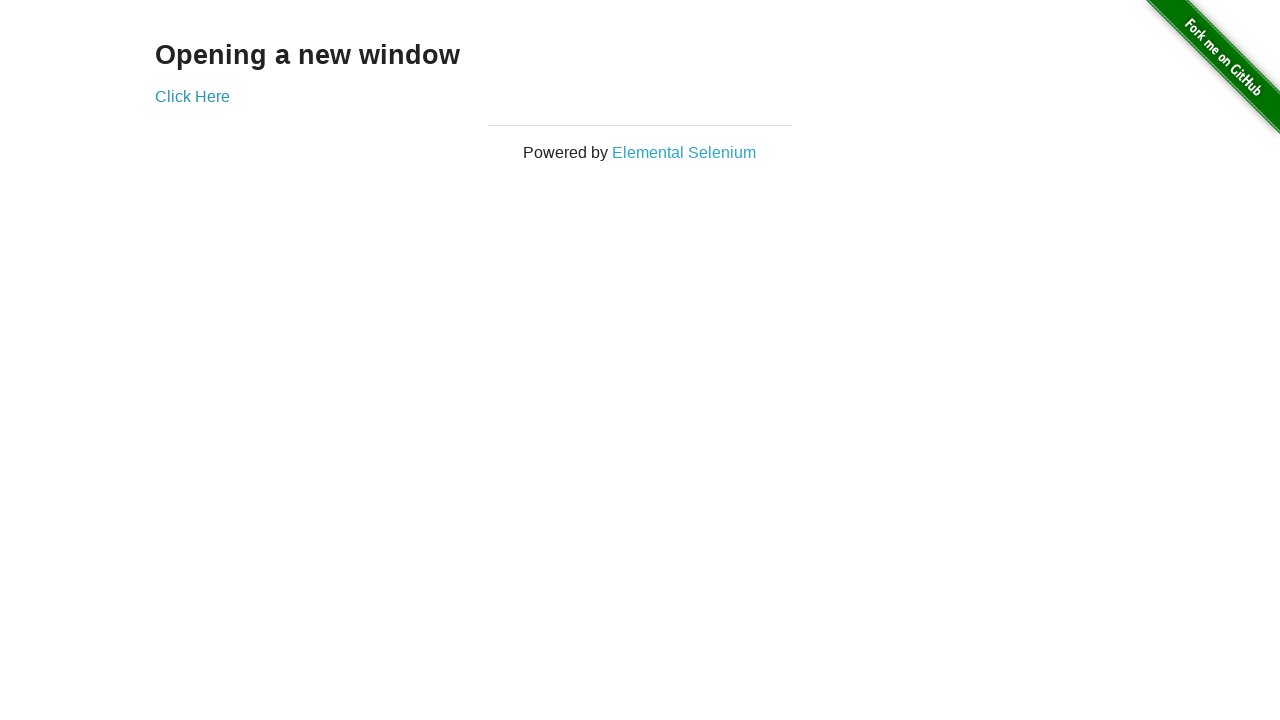